Tests page scrolling by scrolling down 500 pixels vertically

Starting URL: https://www.letskodeit.com/practice

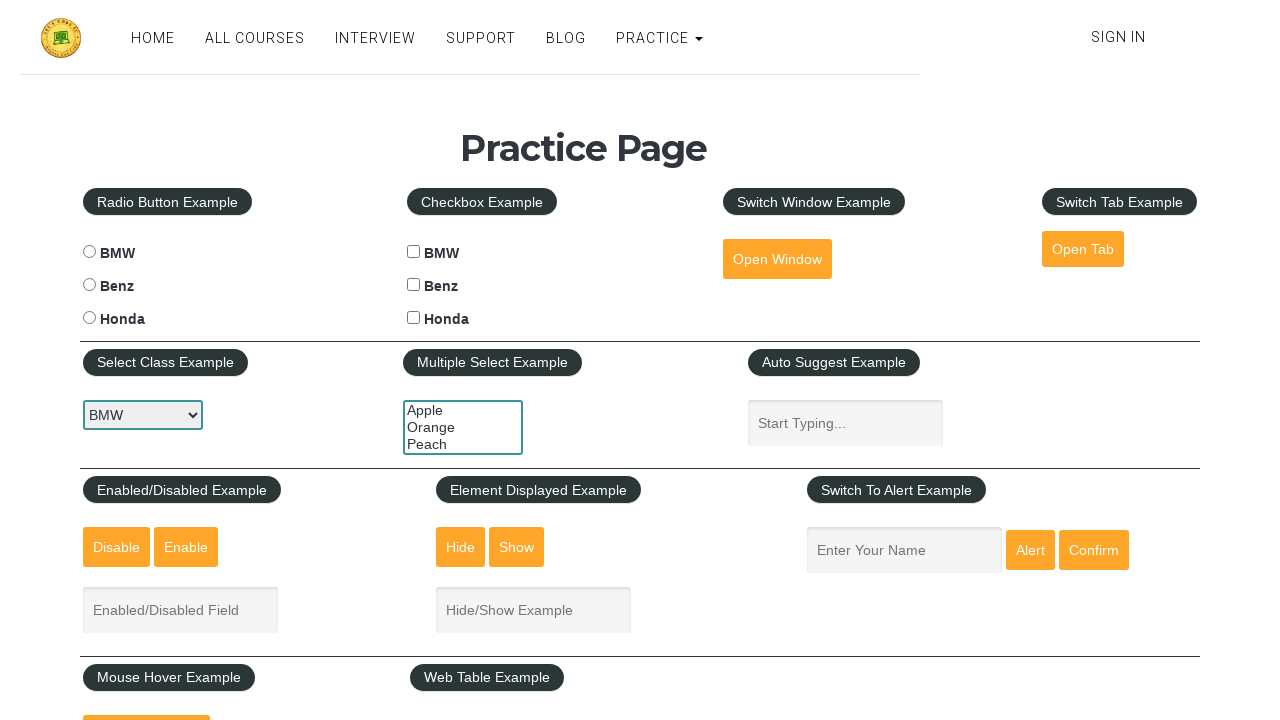

Scrolled down 500 pixels vertically on the page
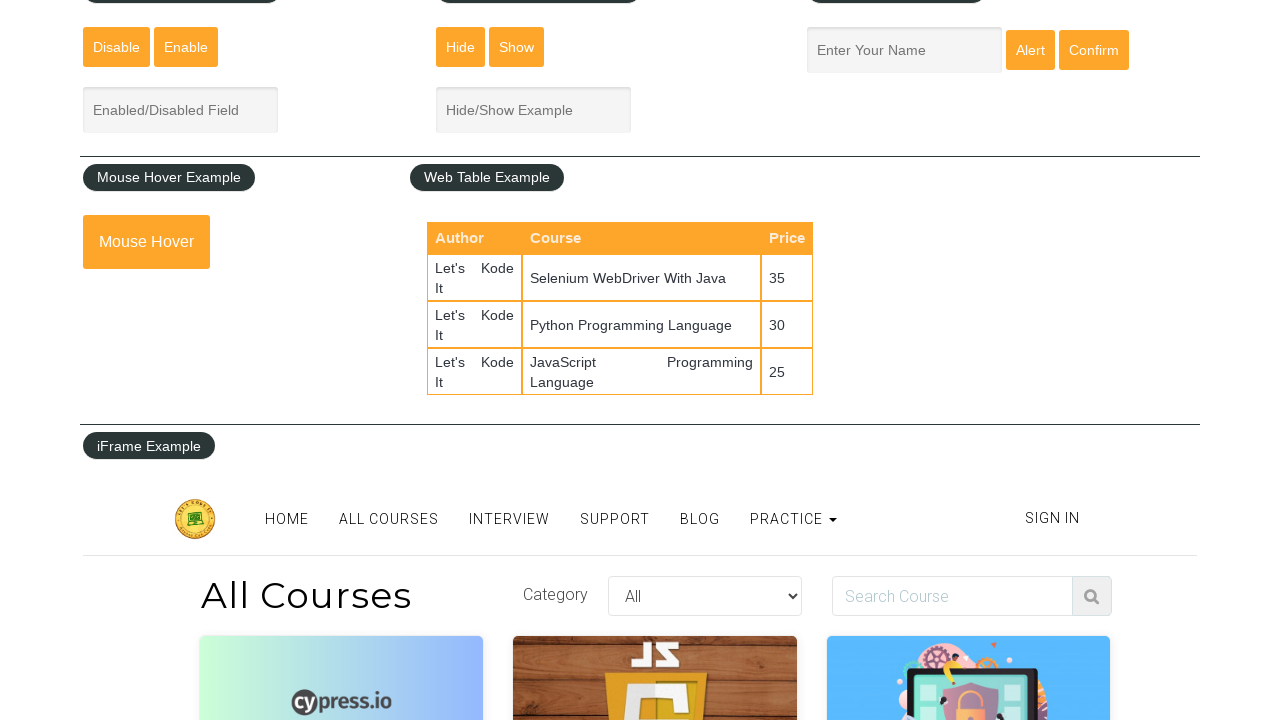

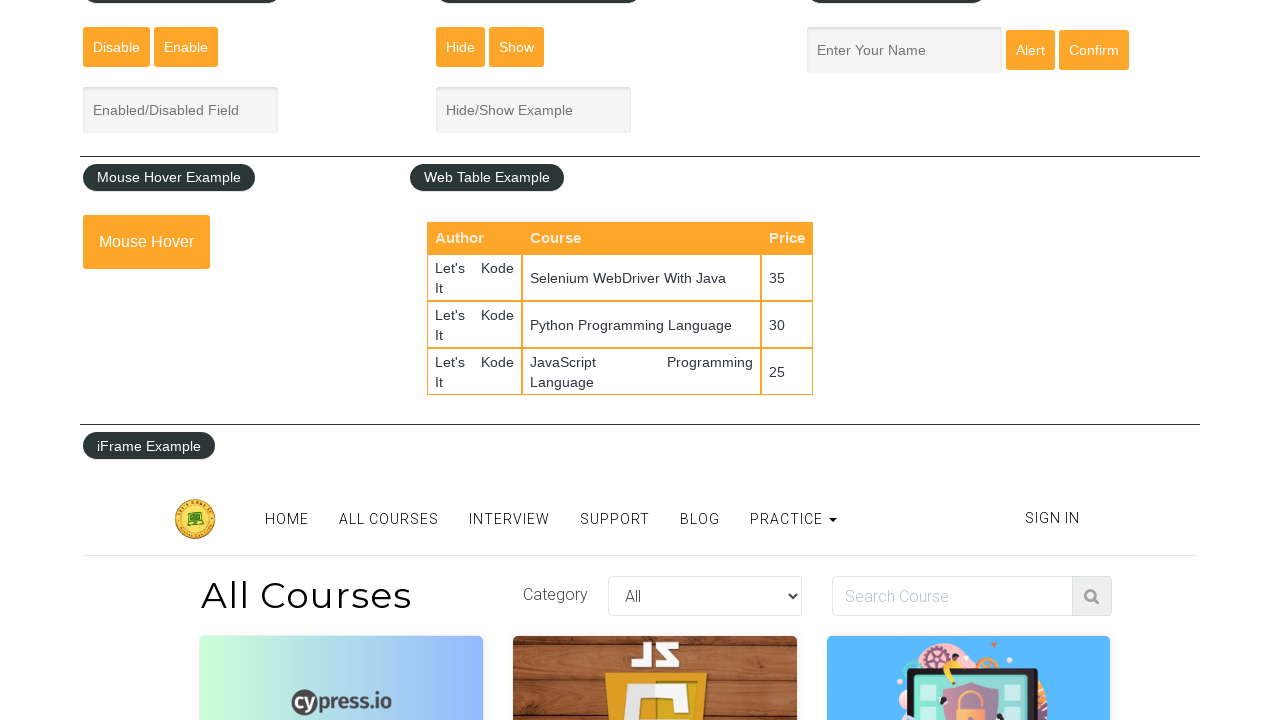